Tests right-click context menu functionality by performing a right-click action on a button element

Starting URL: https://swisnl.github.io/jQuery-contextMenu/demo.html

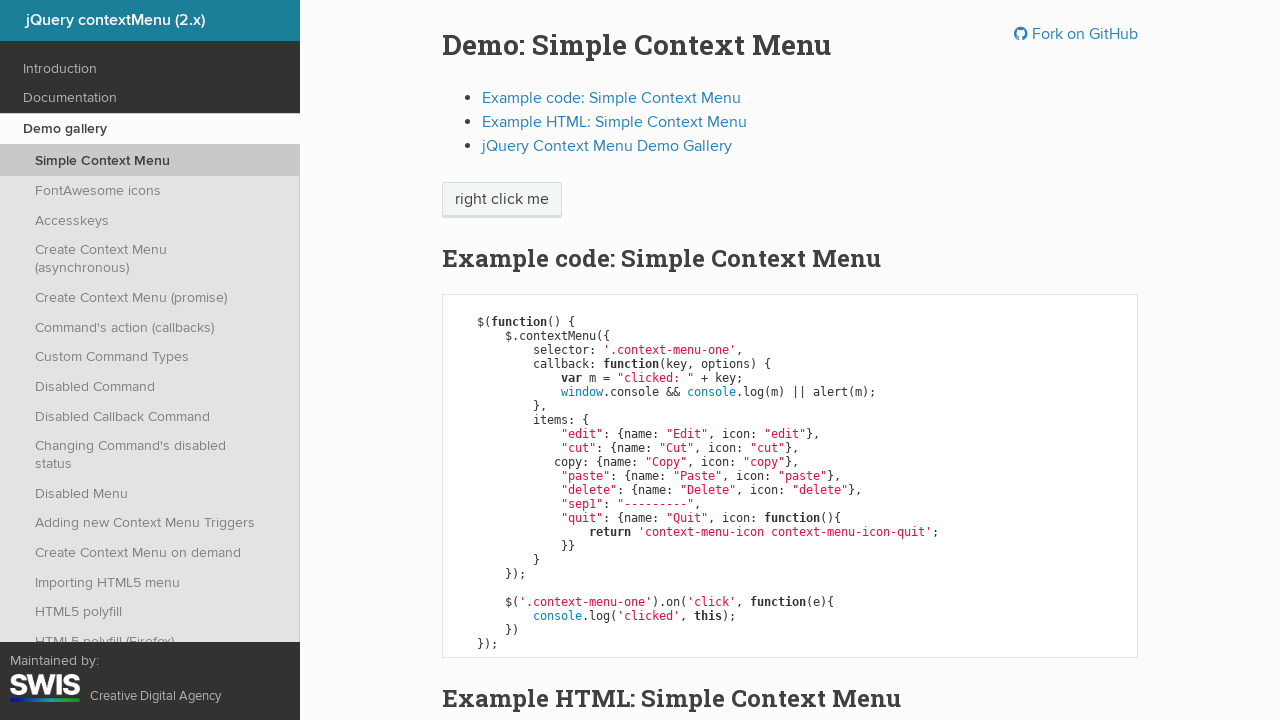

Located the context menu button element
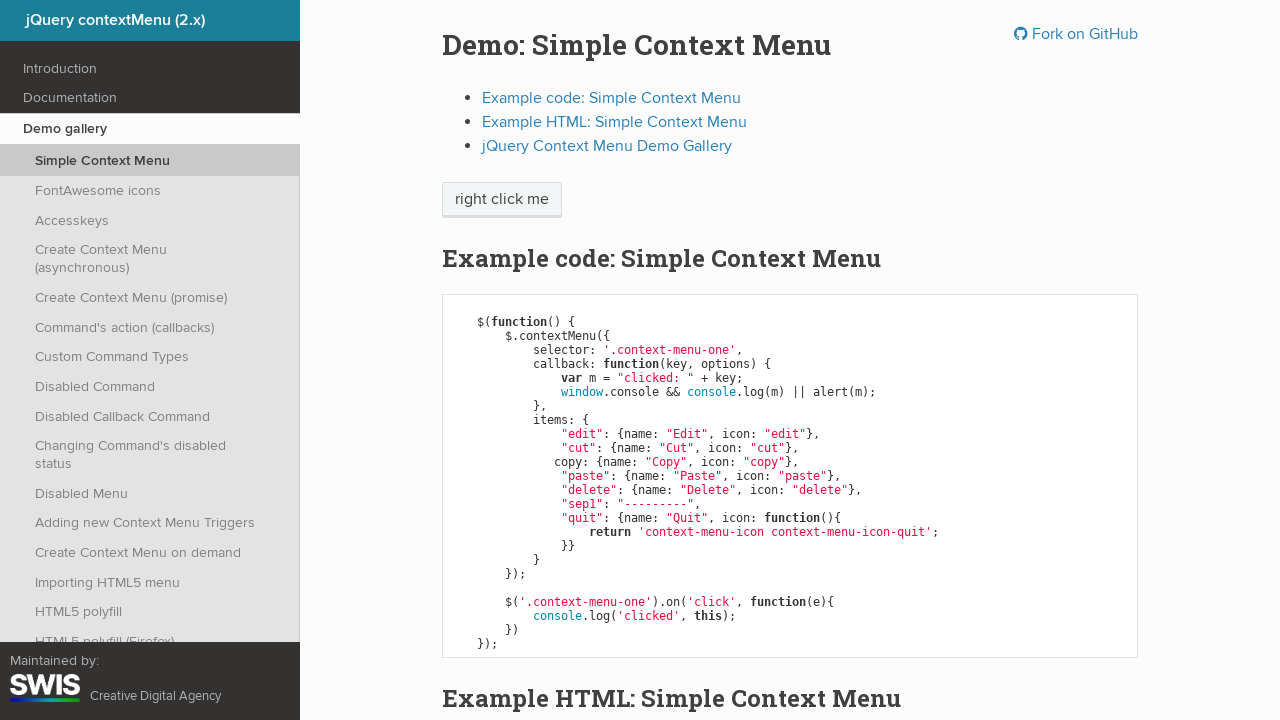

Performed right-click on the context menu button to open context menu at (502, 200) on (//span[@class='context-menu-one btn btn-neutral'])[1]
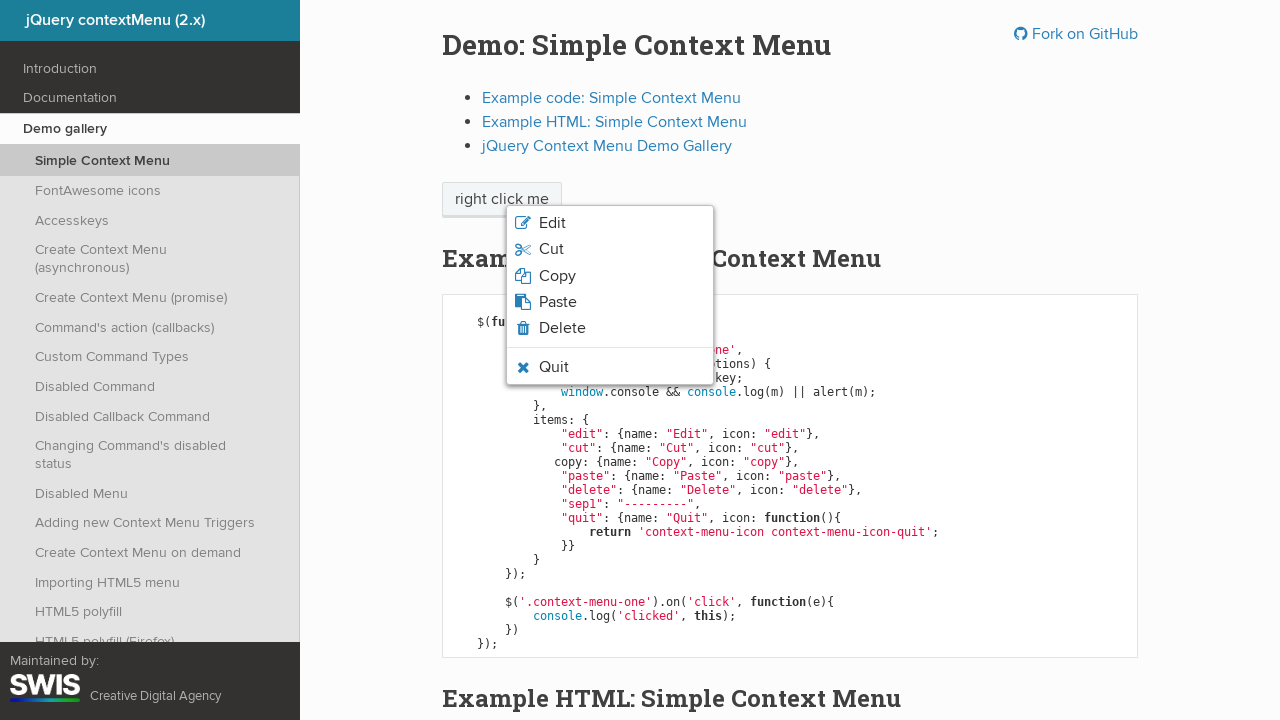

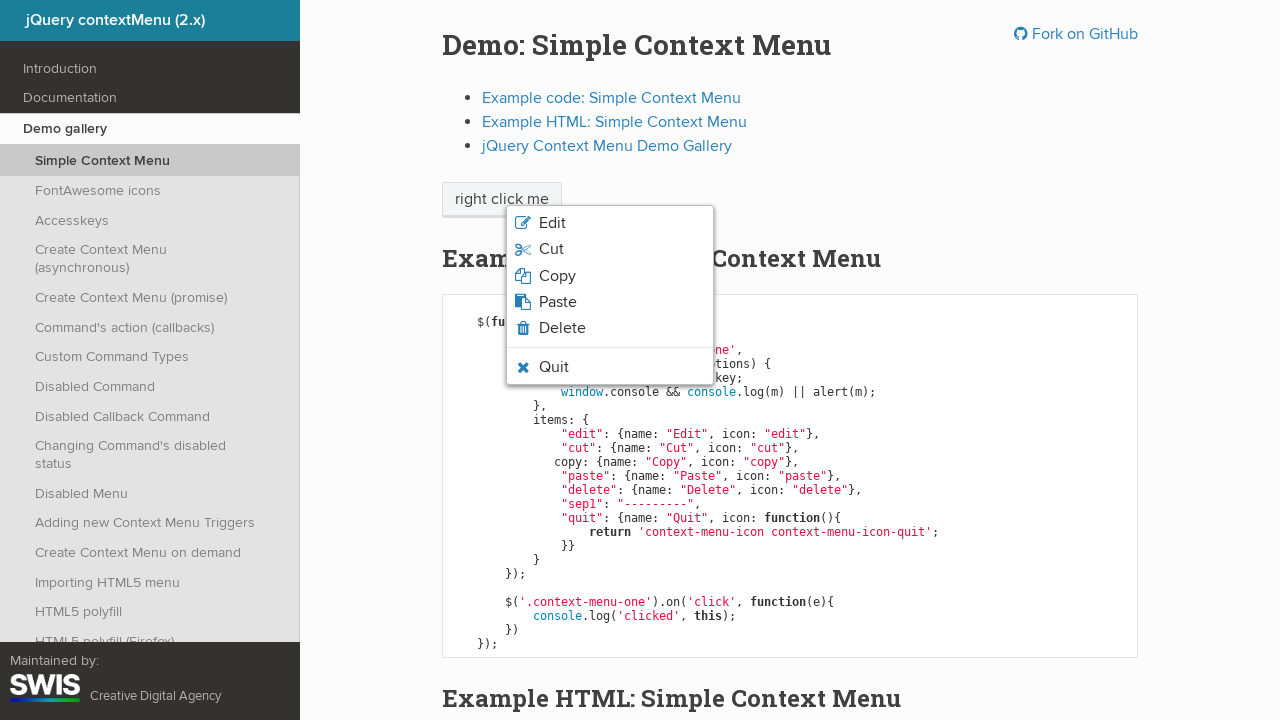